Tests a coffee ordering flow by selecting a Mocha drink, proceeding to payment, filling in customer details (name and email), submitting the payment, and verifying the success message appears.

Starting URL: https://seleniumbase.github.io/coffee/

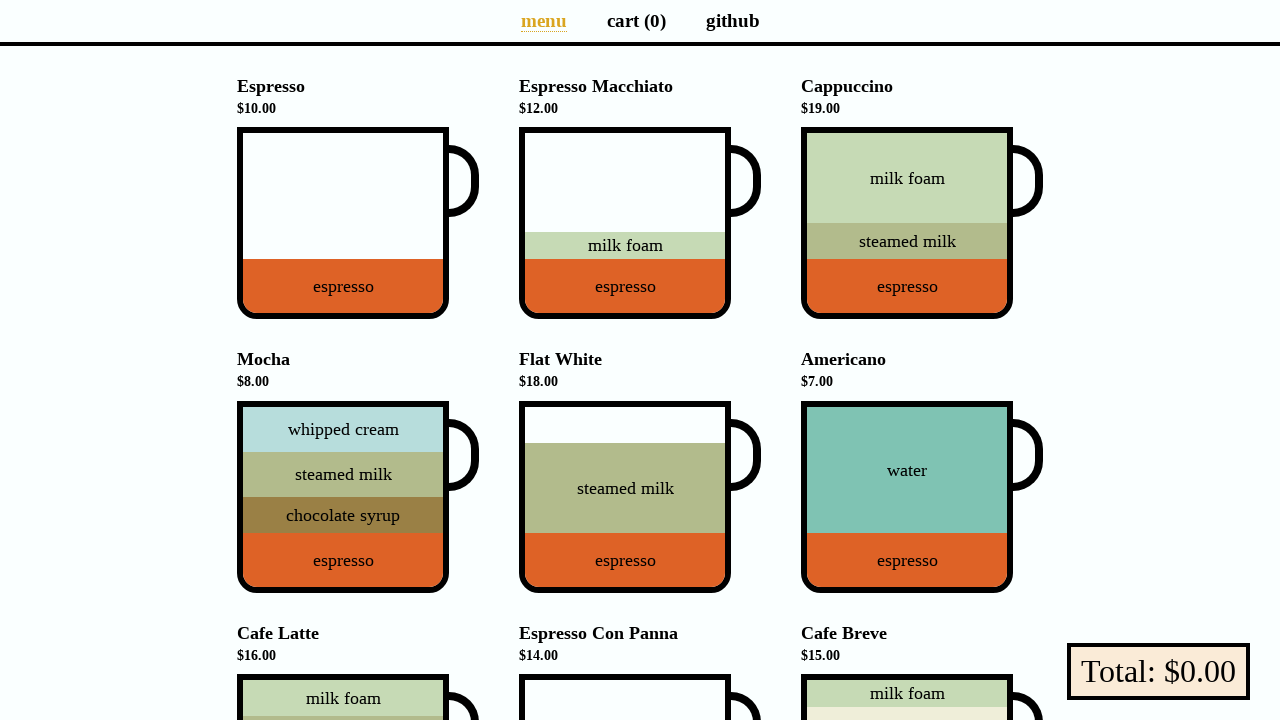

Waited for pay button to be available
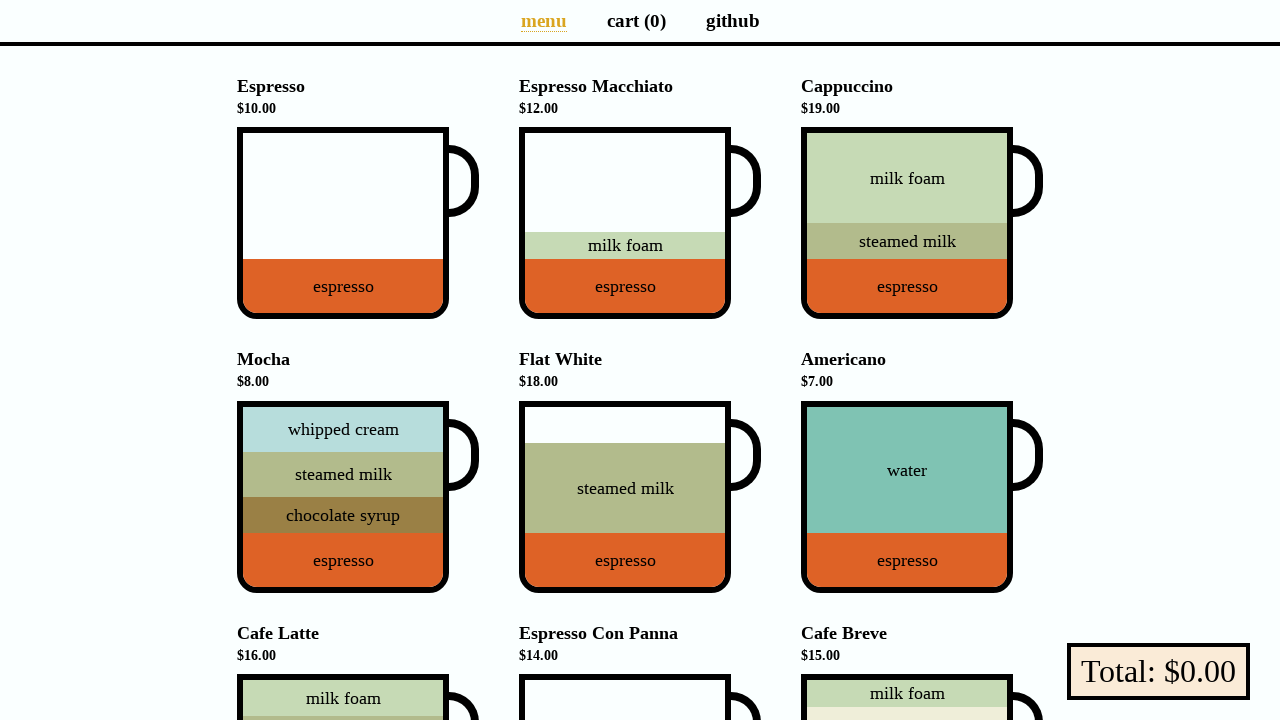

Selected Mocha drink at (343, 497) on div[data-sb="Mocha"]
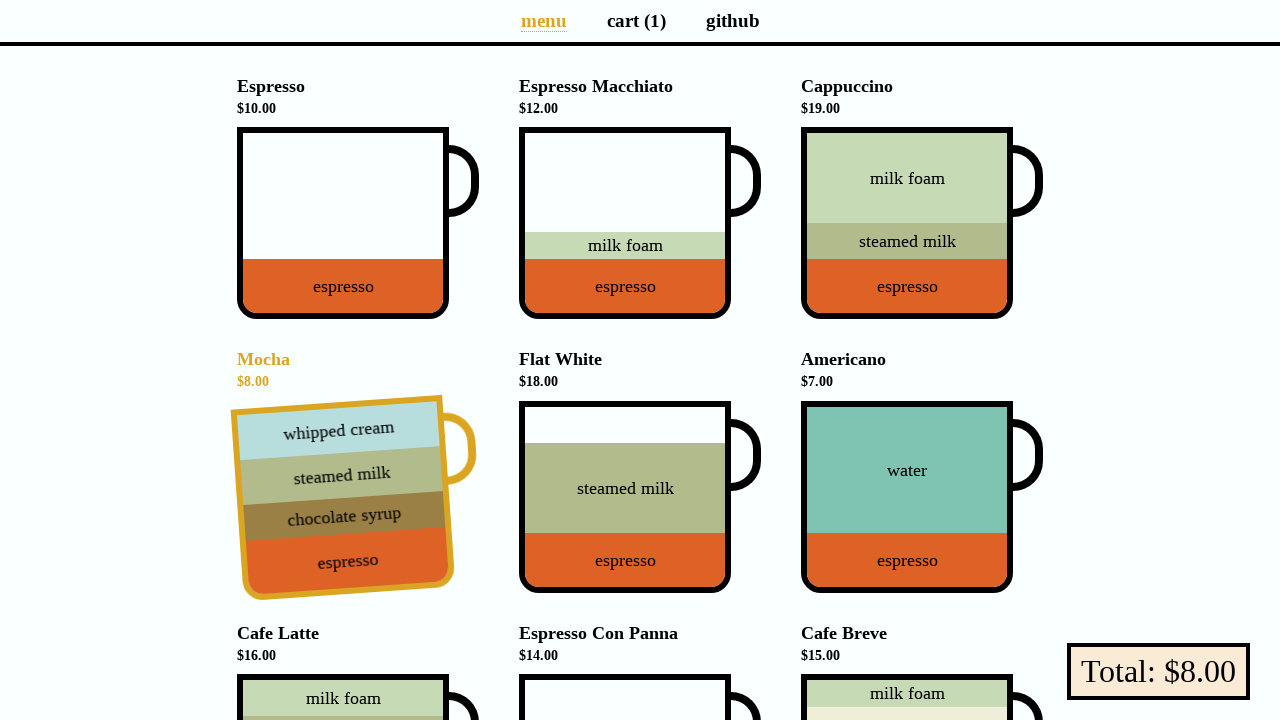

Clicked pay button to proceed to checkout at (1158, 672) on button.pay
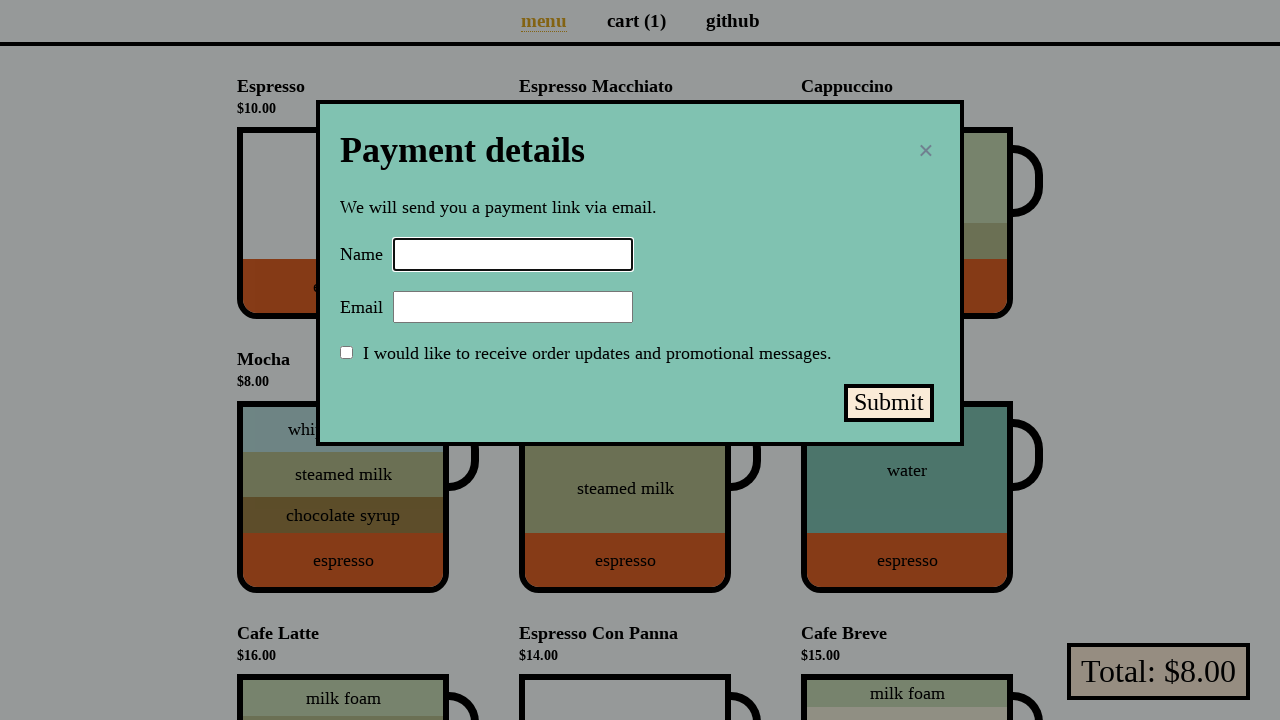

Checkout form loaded with name input field
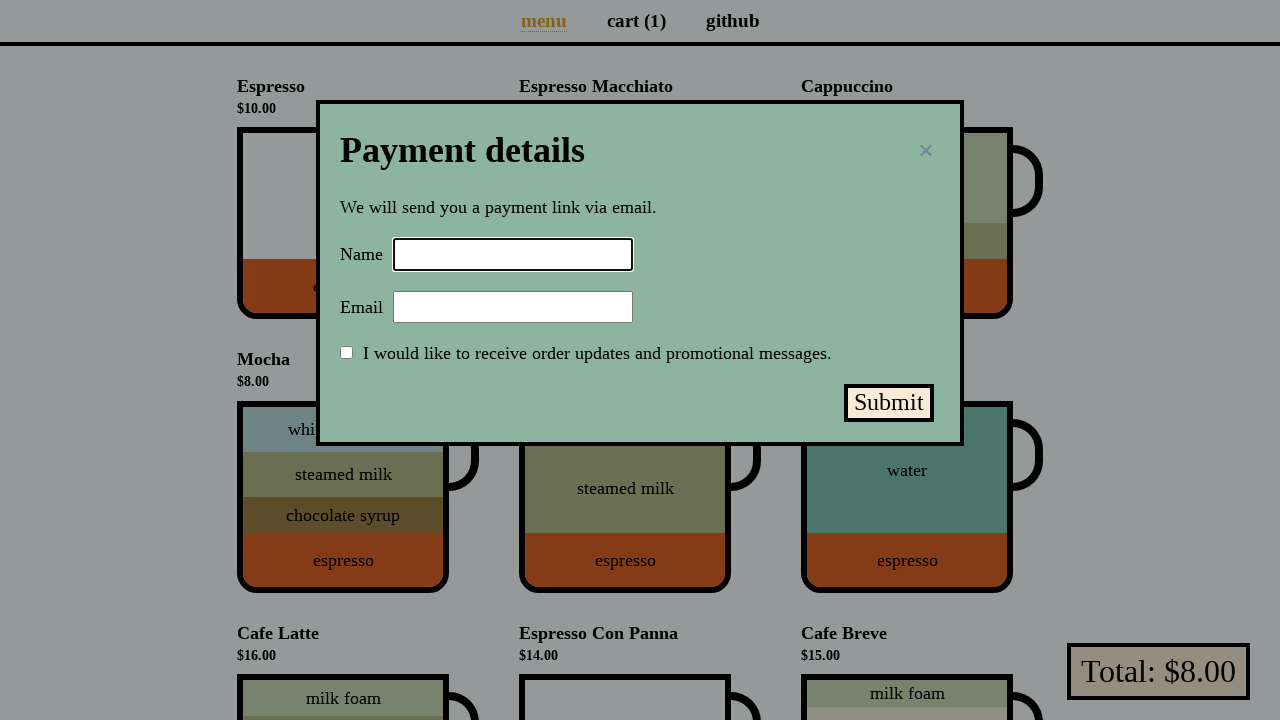

Filled in customer name: 'Selenium Coffee' on input#name
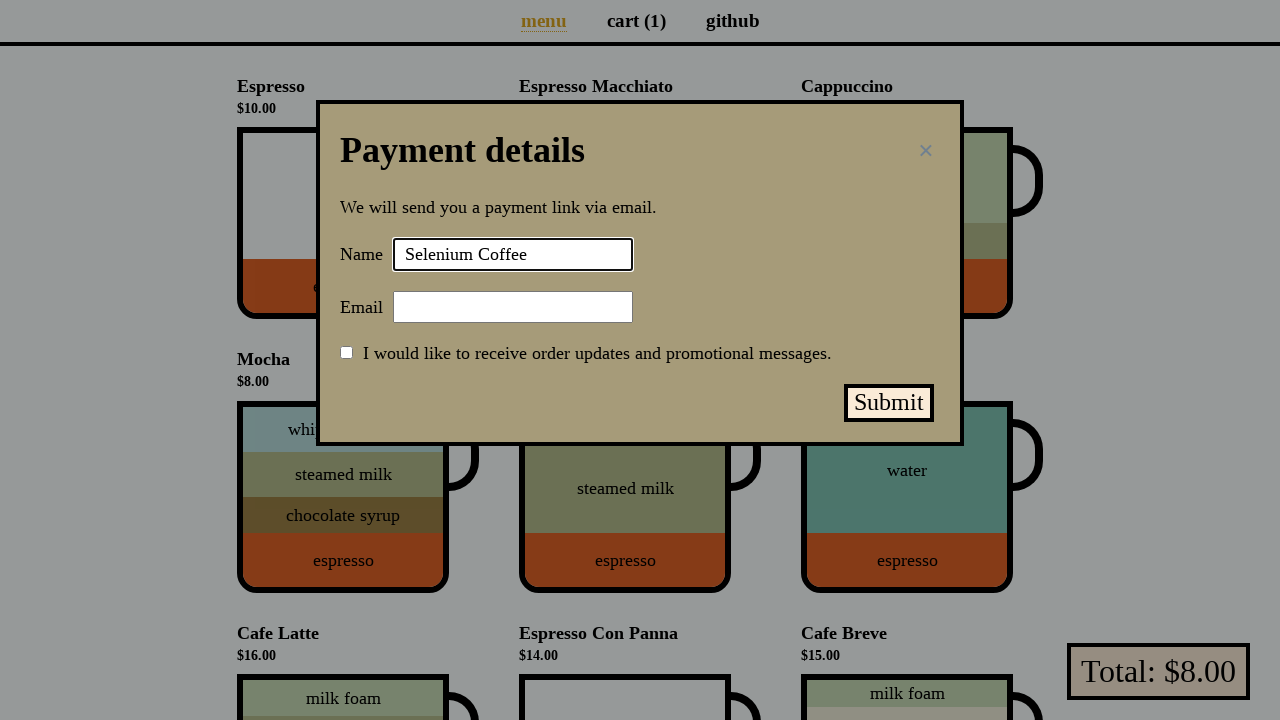

Filled in customer email: 'test@test.test' on input#email
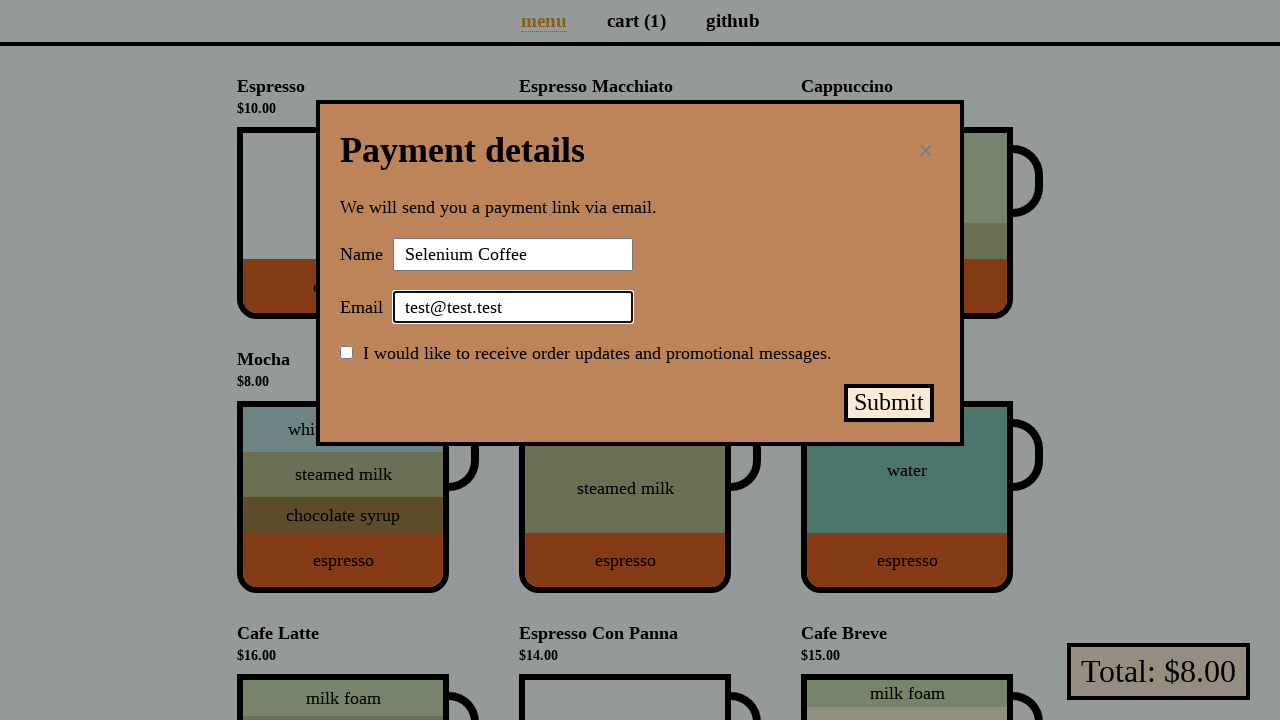

Clicked submit payment button at (889, 403) on button#submit-payment
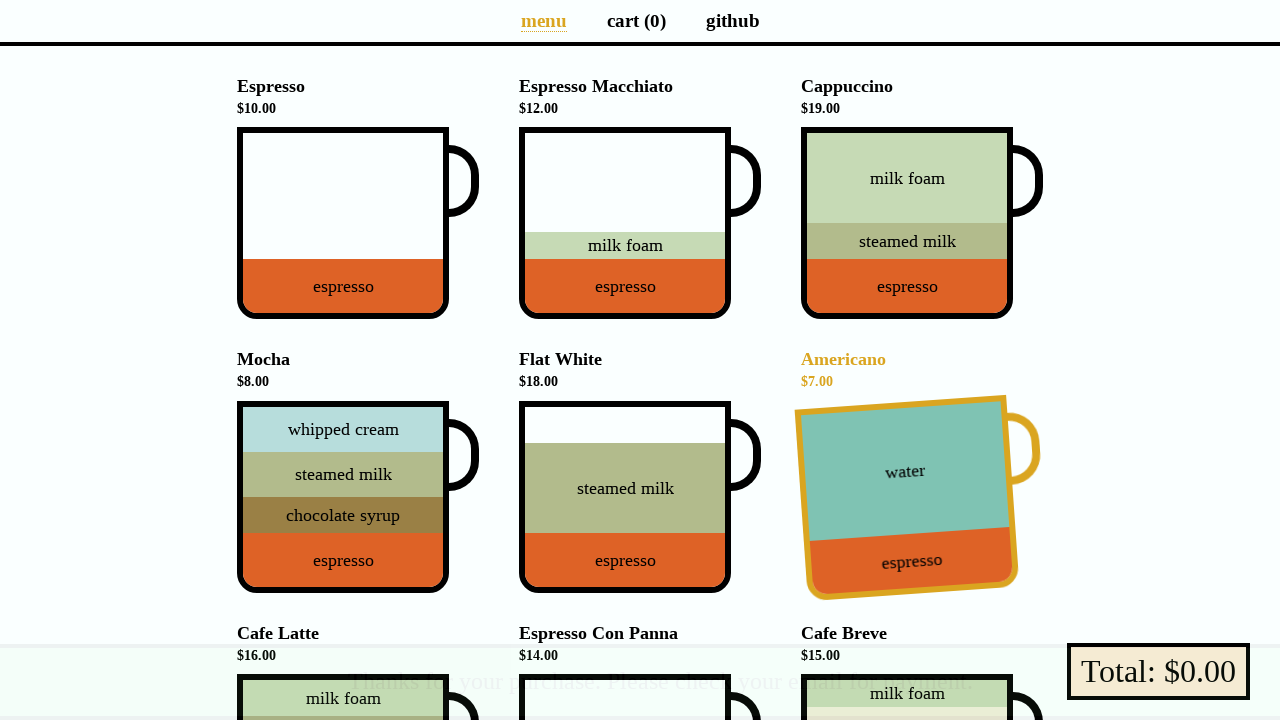

Success message appeared, order completed
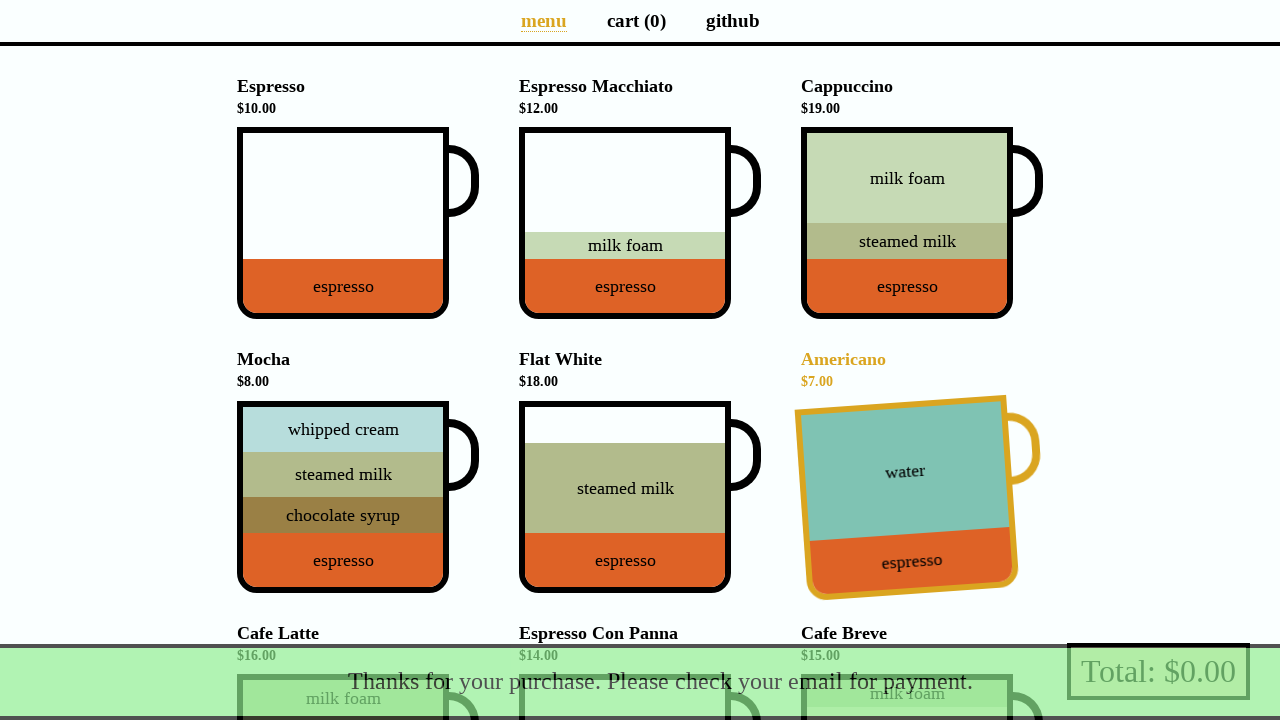

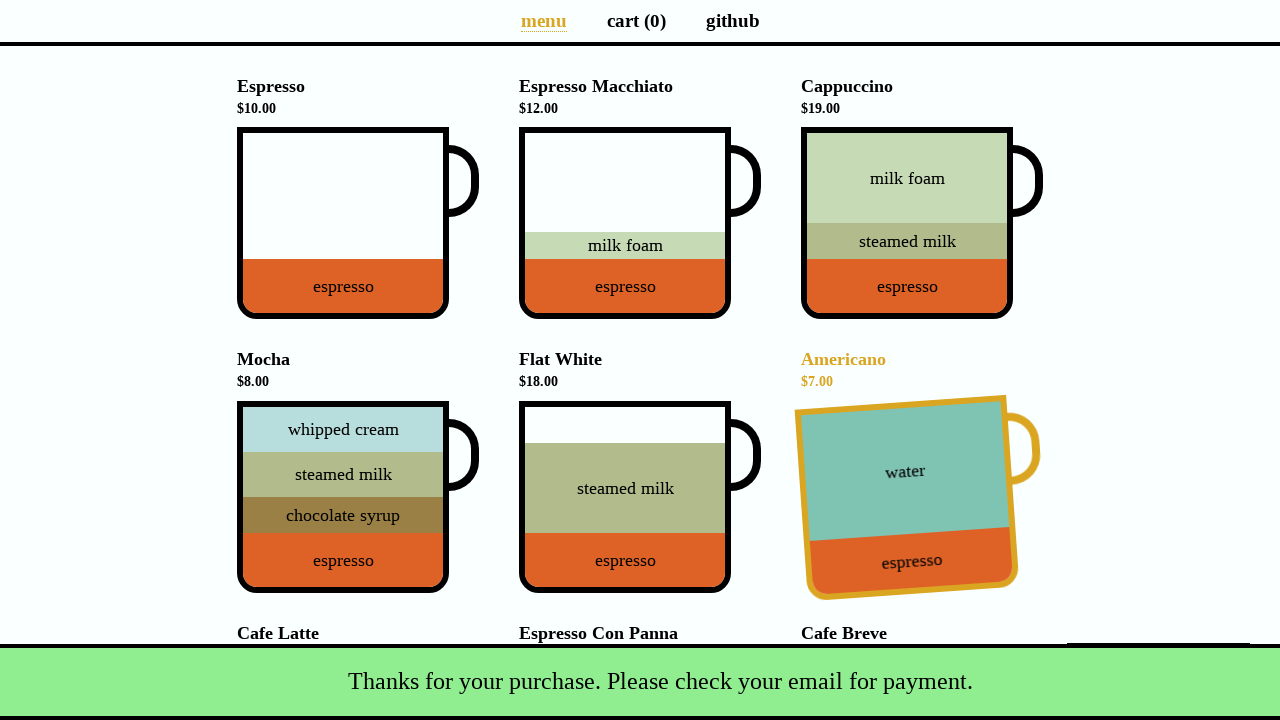